Tests shopping cart functionality by adding two products (HTC One M9 and Nexus 6), then deleting one item from the cart and verifying the updated total.

Starting URL: https://demoblaze.com/

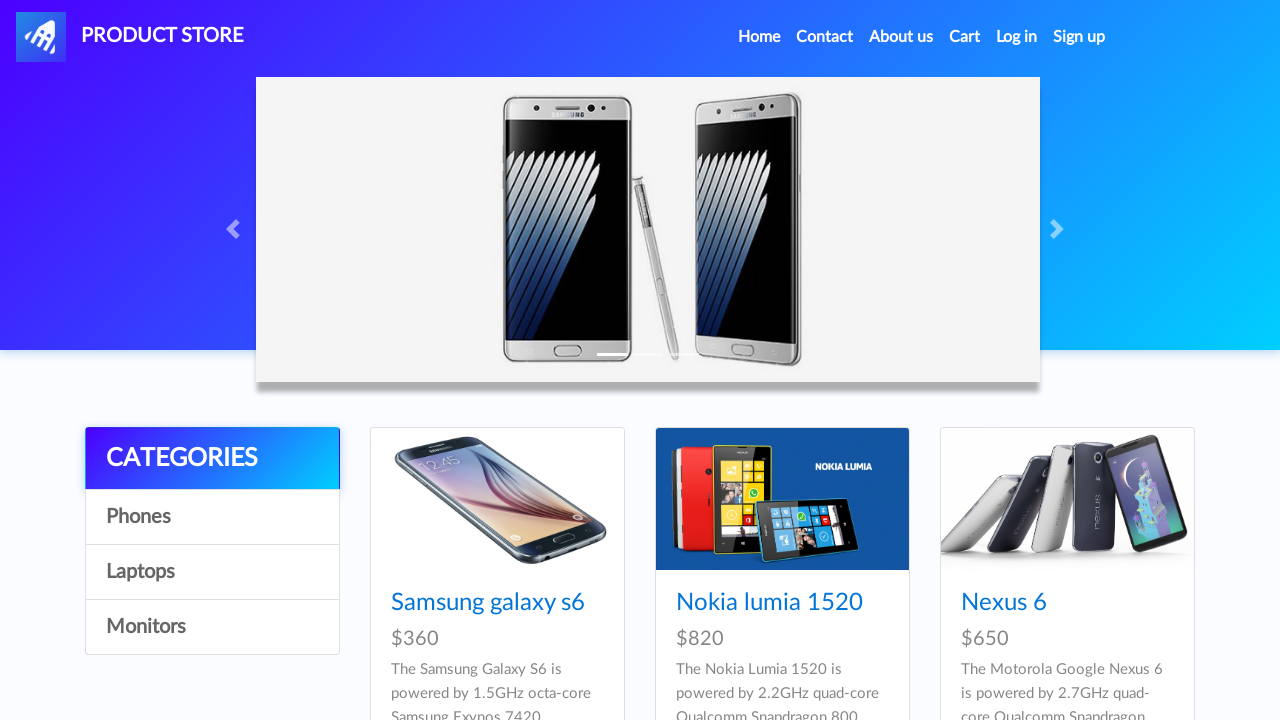

Clicked on HTC One M9 product at (461, 361) on a:has-text("HTC One M9")
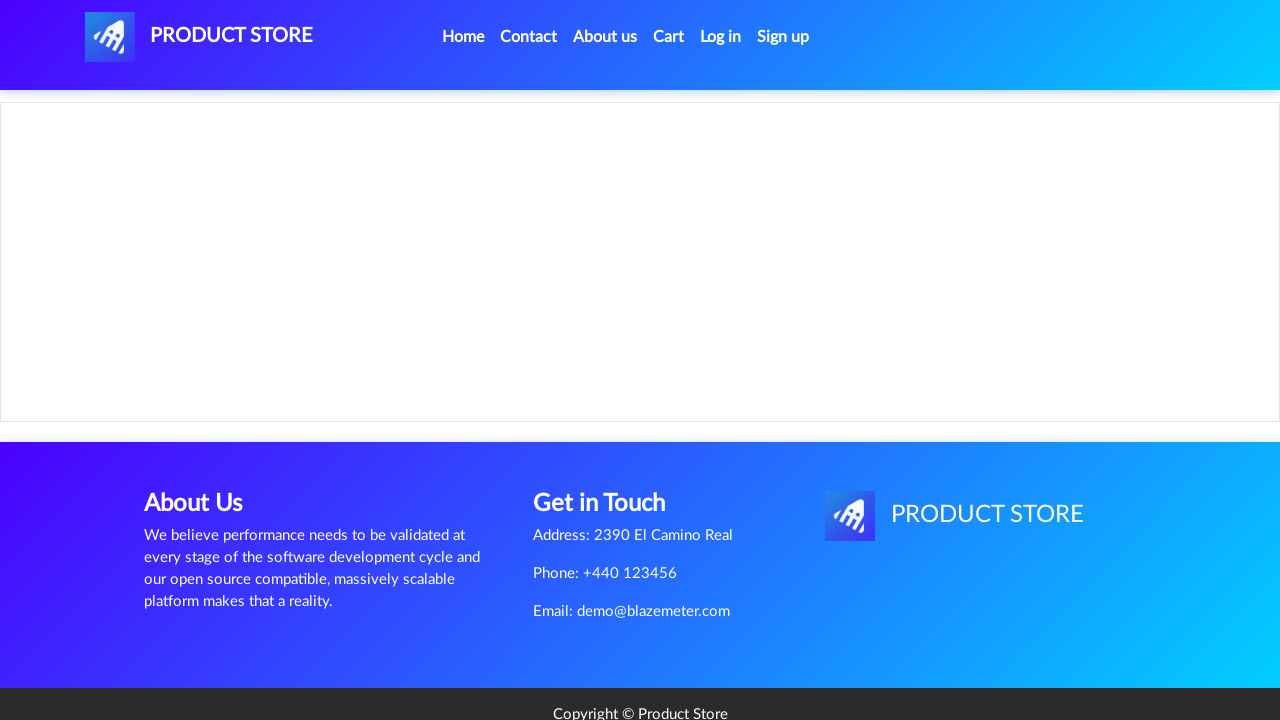

Set up dialog handler for product added alert
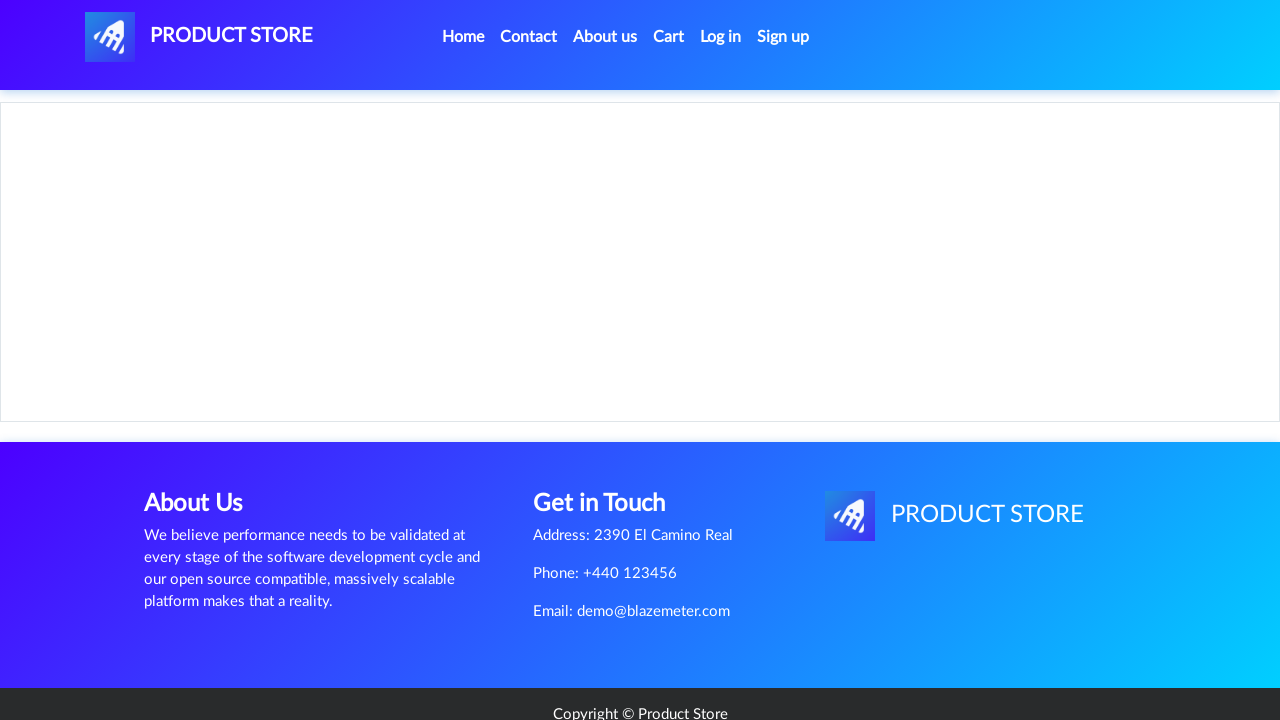

Clicked 'Add to cart' button for HTC One M9 at (610, 440) on text=Add to cart
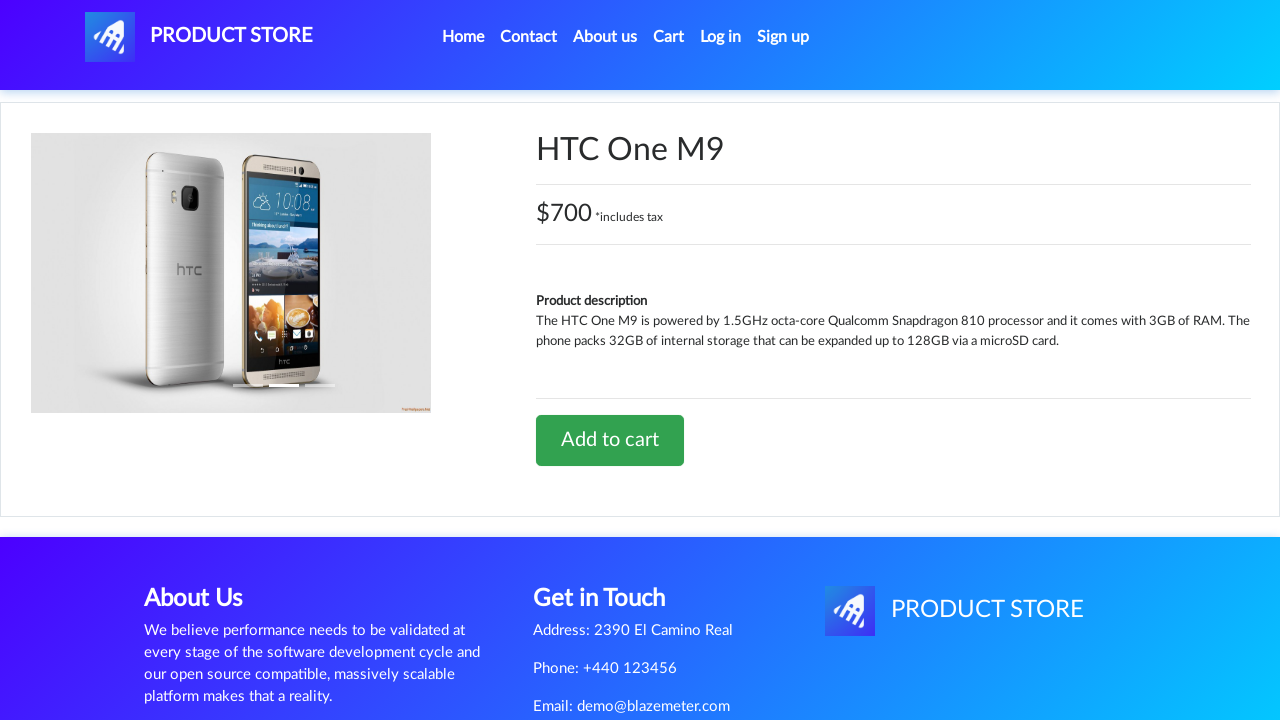

Waited for product added dialog to be dismissed
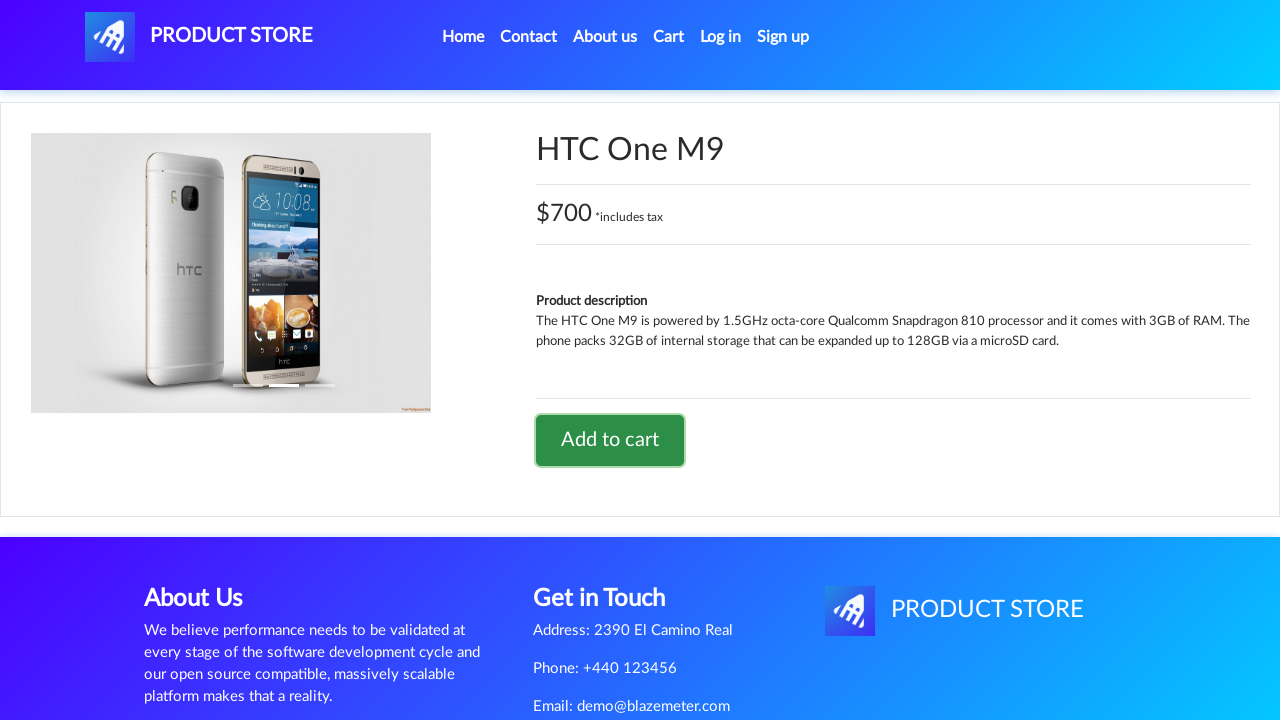

Clicked Home to navigate back to product listing at (463, 37) on text=Home (current)
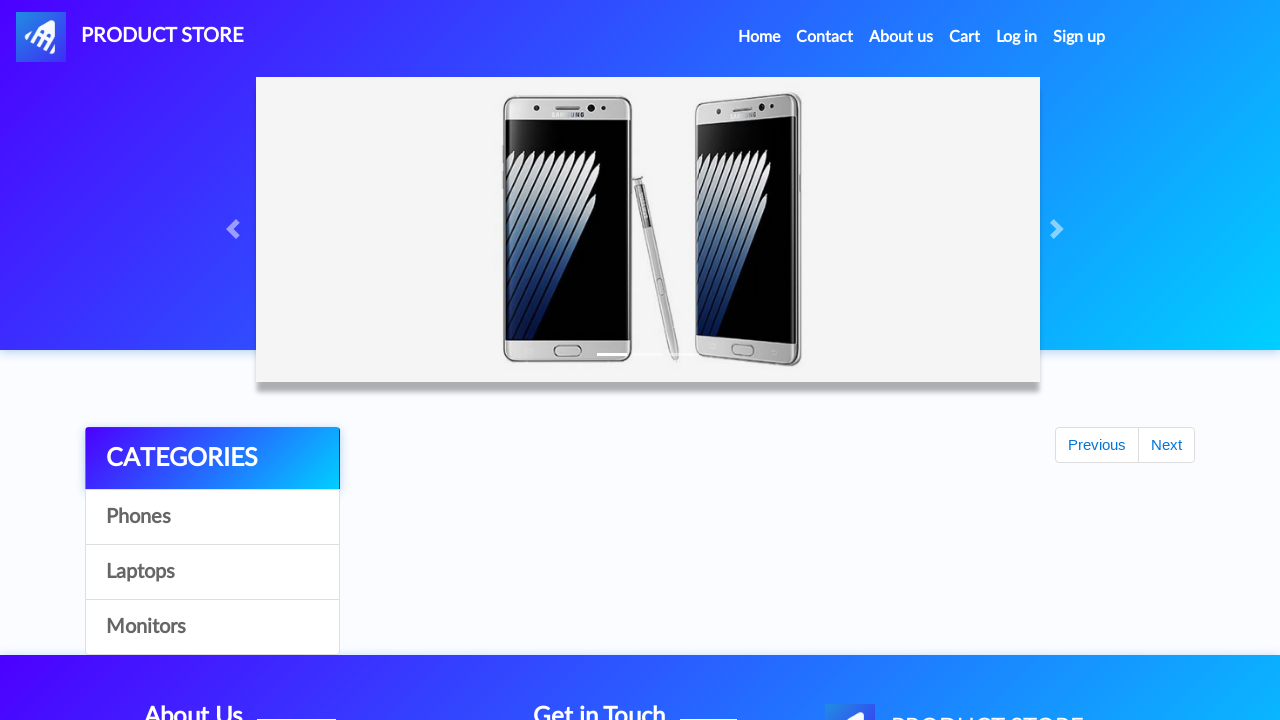

Clicked on Nexus 6 product at (1004, 603) on a:has-text("Nexus 6")
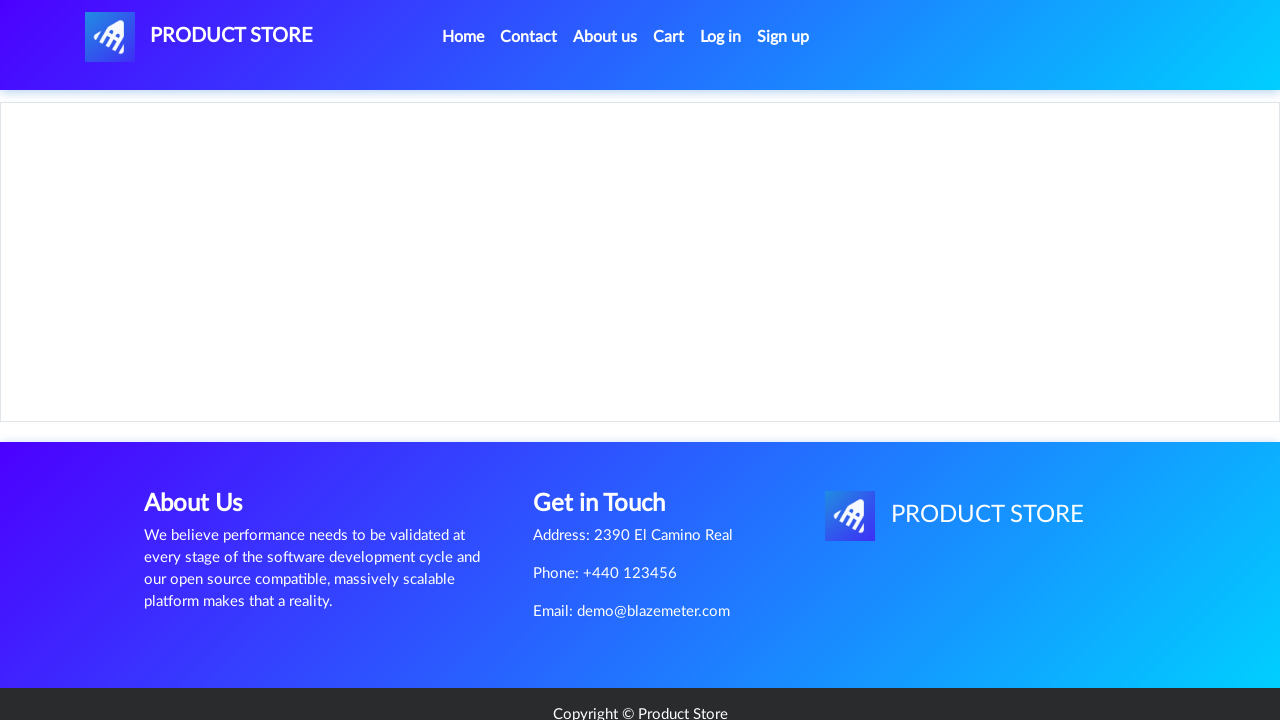

Set up dialog handler for second product added alert
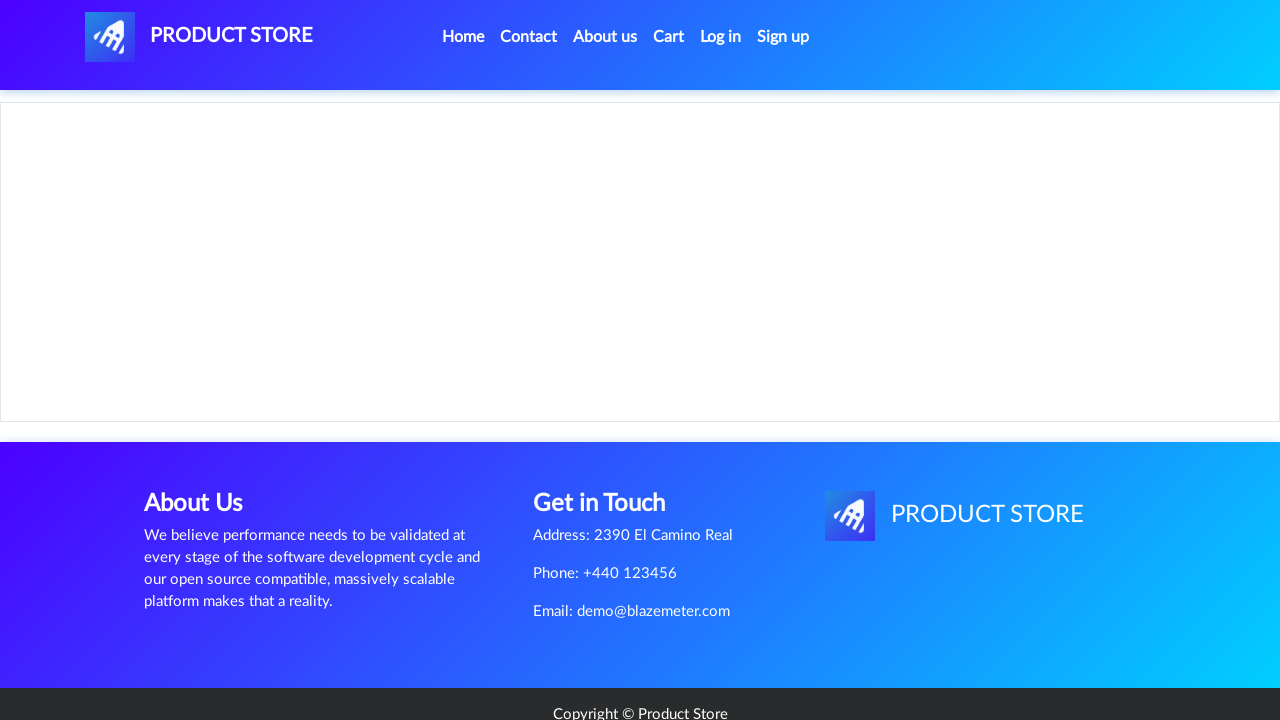

Clicked 'Add to cart' button for Nexus 6 at (610, 440) on text=Add to cart
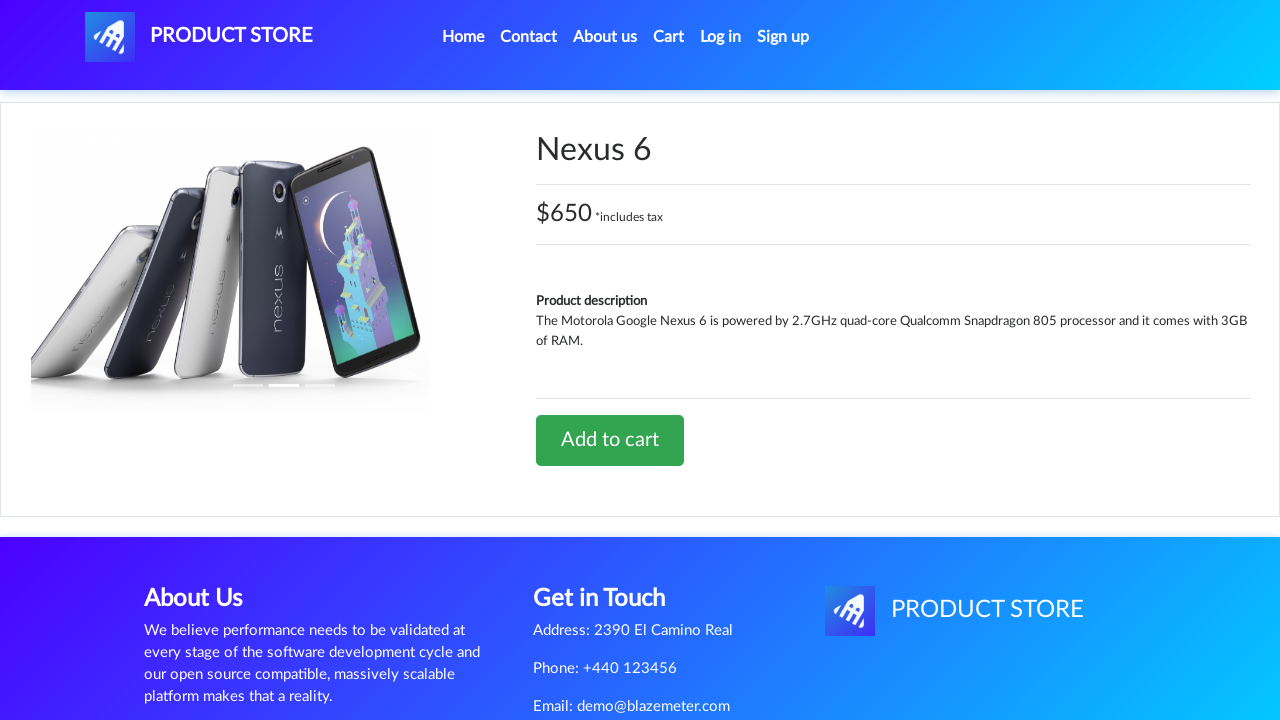

Waited for second product added dialog to be dismissed
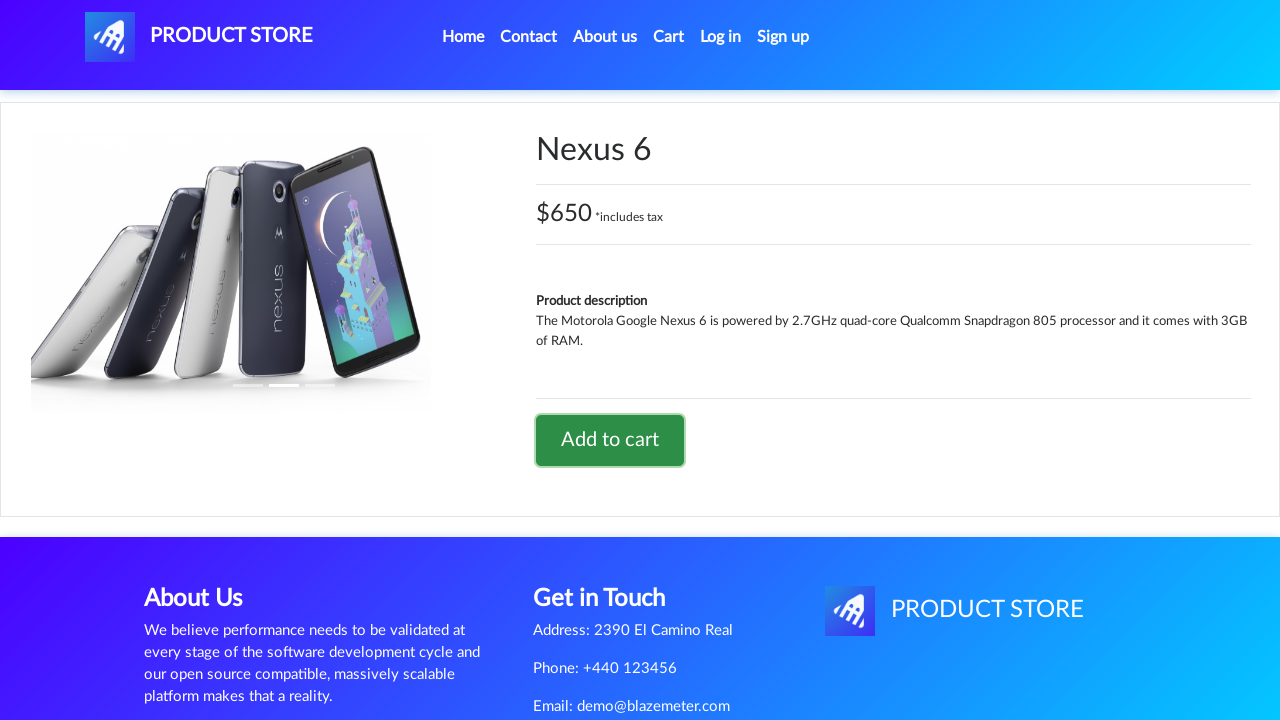

Clicked on cart icon to view shopping cart at (669, 37) on #cartur
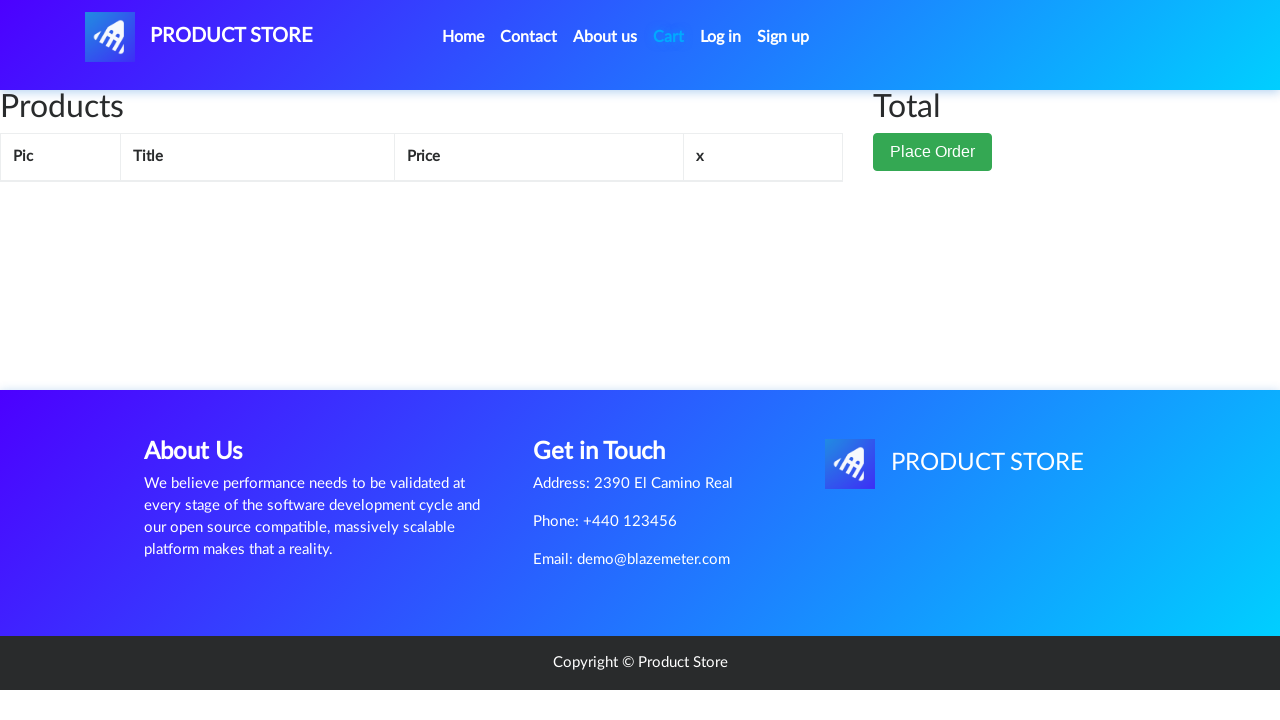

Cart loaded with total price displayed
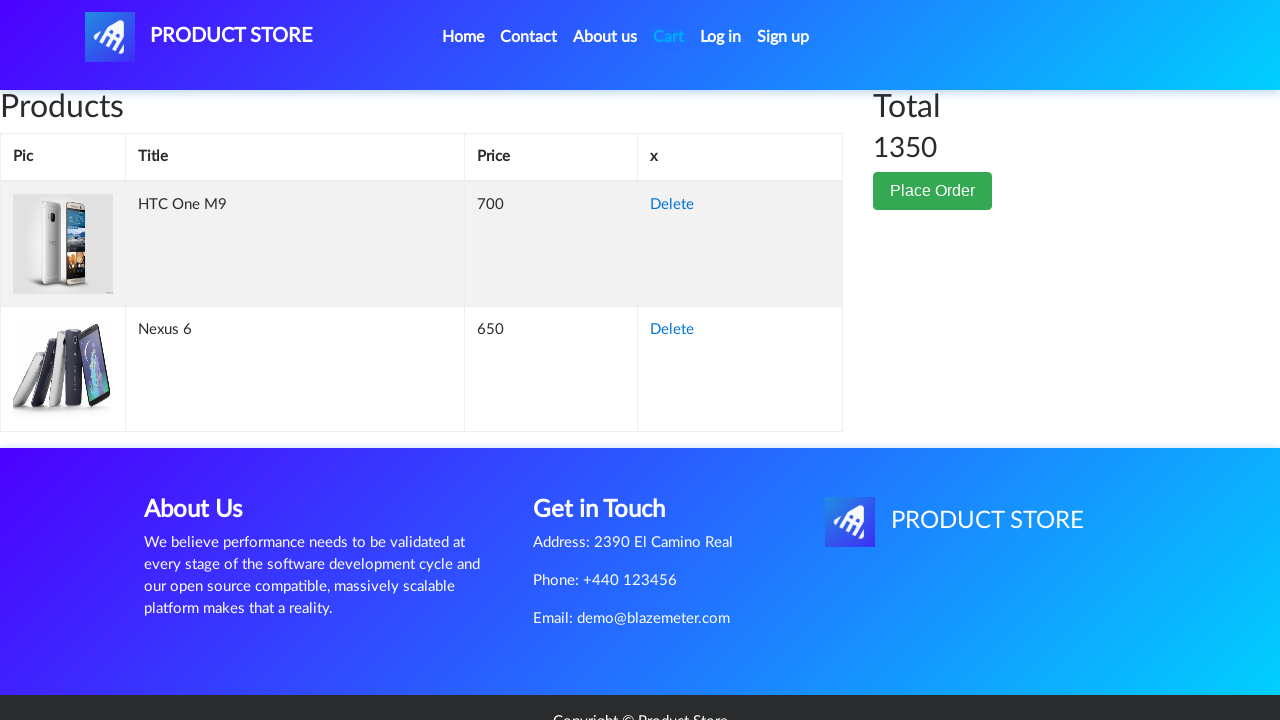

Clicked Delete button to remove HTC One M9 from cart at (672, 205) on text=HTC One M9700Delete >> a
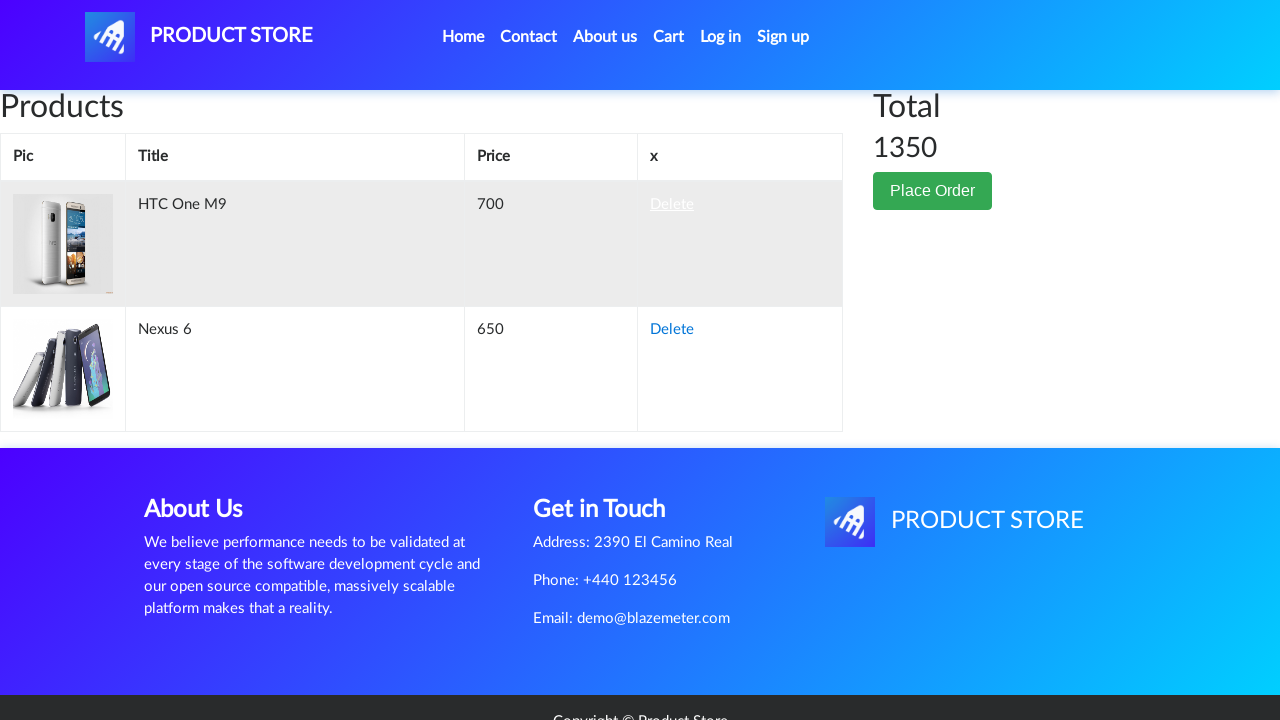

Waited for cart to update after deletion
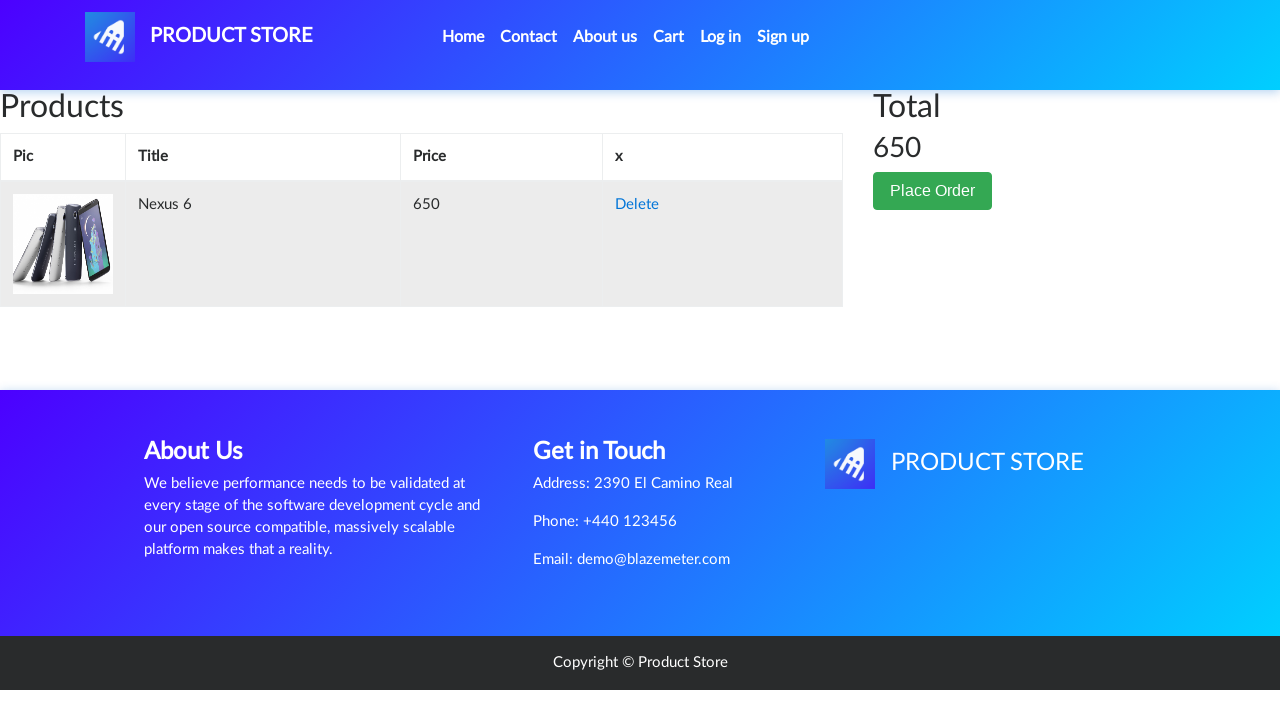

Verified updated cart total is displayed
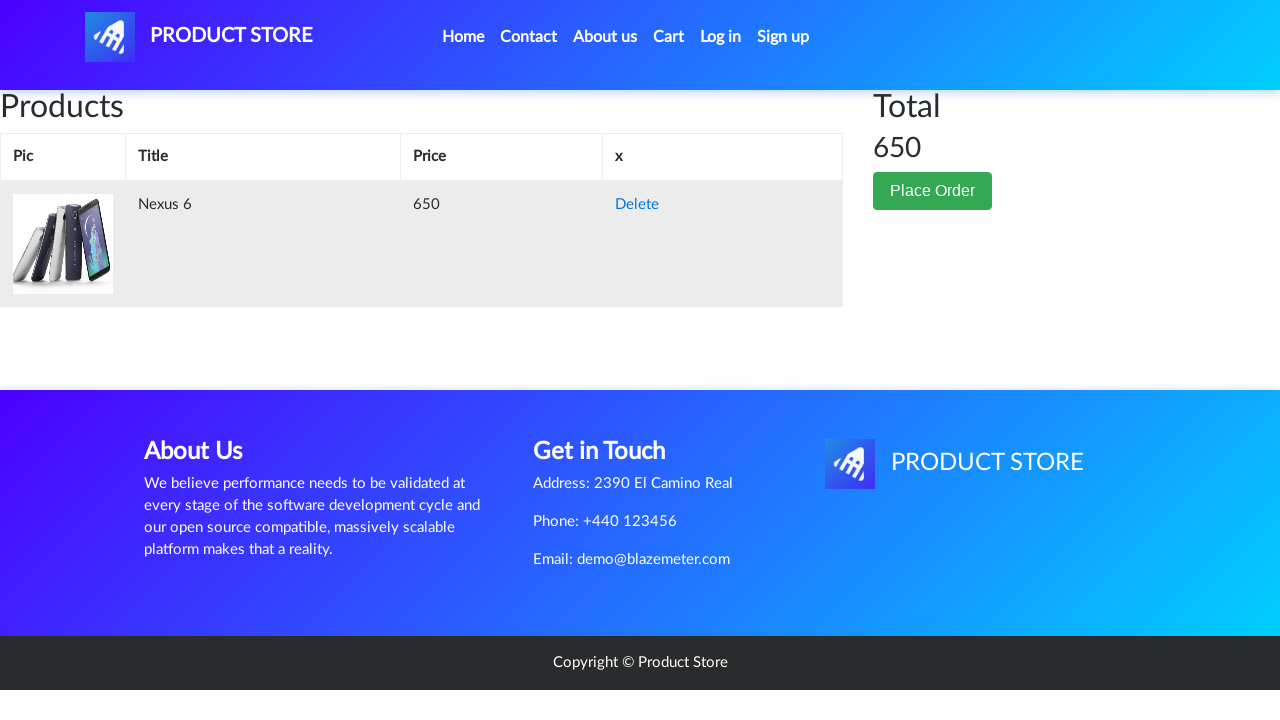

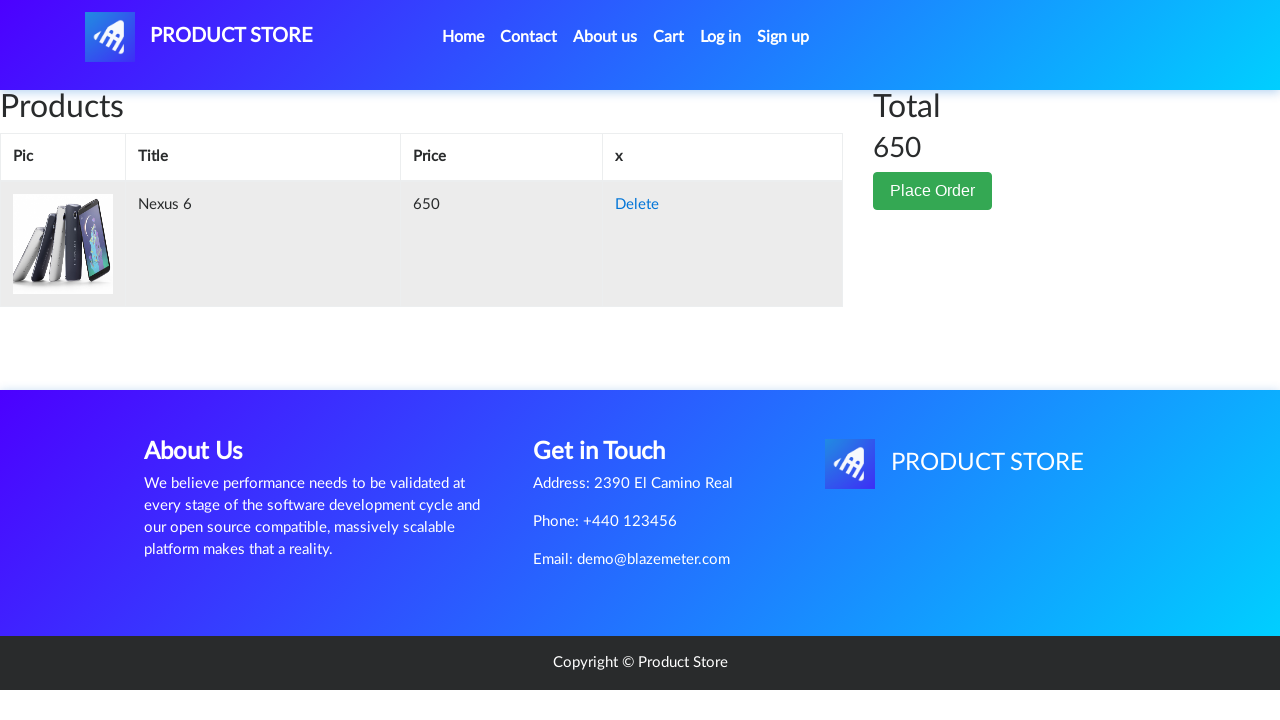